Tests dismissing a JavaScript confirm dialog by clicking a button and canceling the confirmation

Starting URL: https://automationfc.github.io/basic-form/index.html

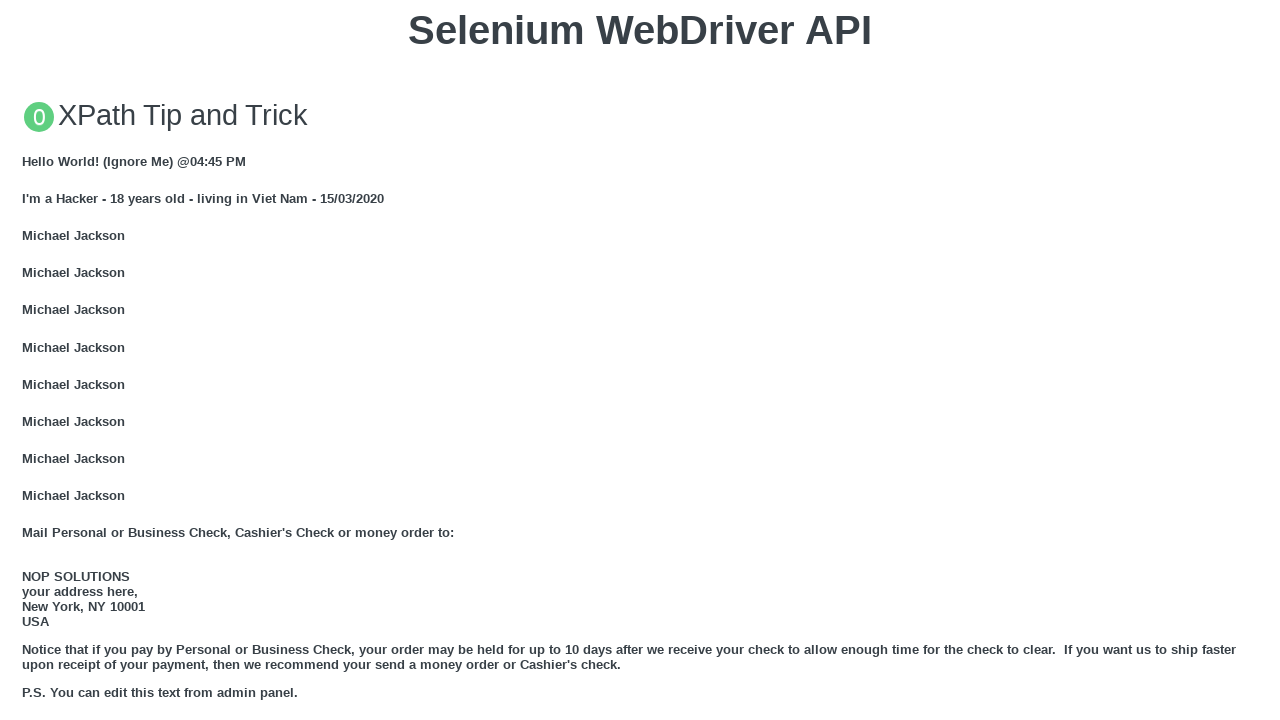

Set up dialog handler to dismiss confirm dialog
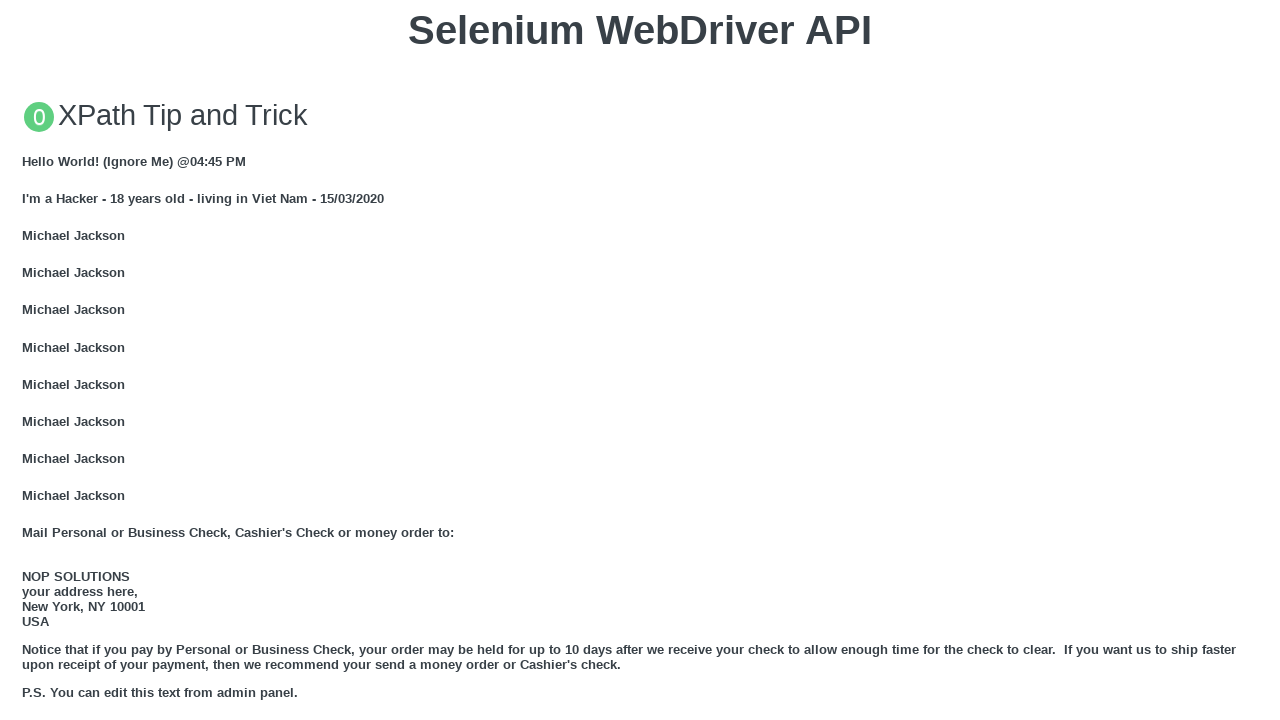

Clicked 'Click for JS Confirm' button to trigger JavaScript confirm dialog at (640, 360) on xpath=//button[text()='Click for JS Confirm']
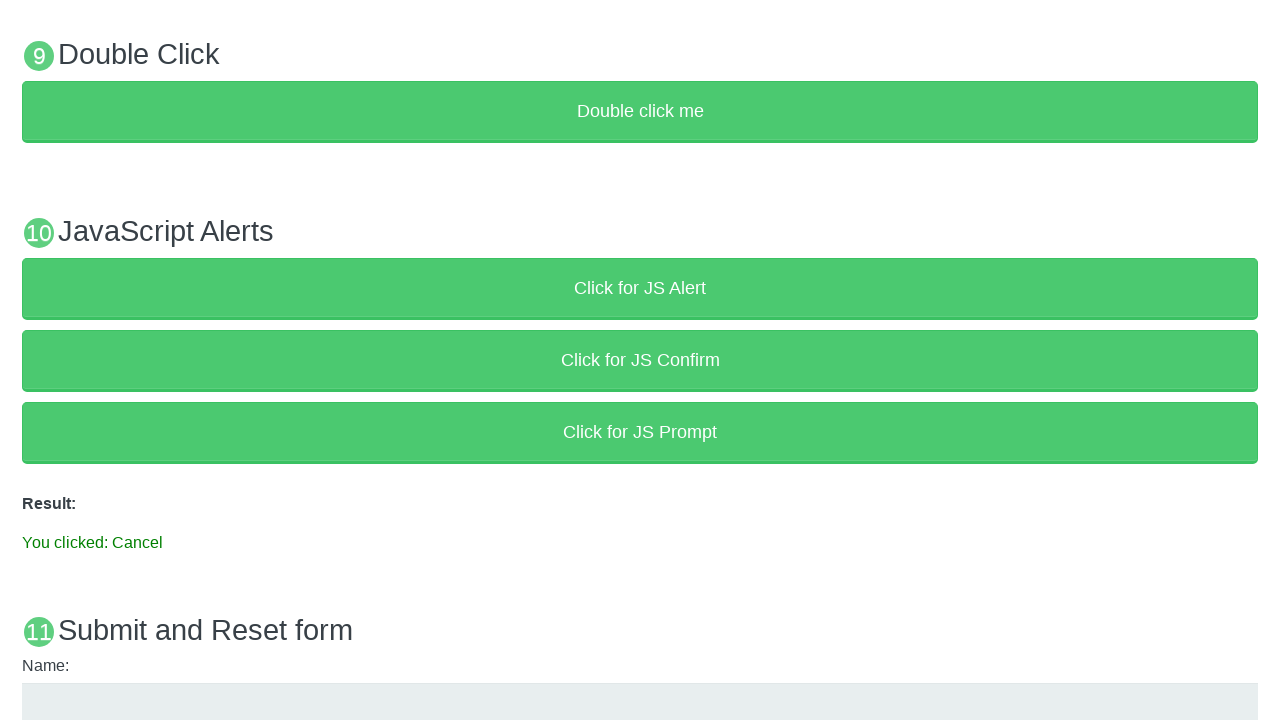

Verified result text shows 'You clicked: Cancel' confirming dialog was dismissed
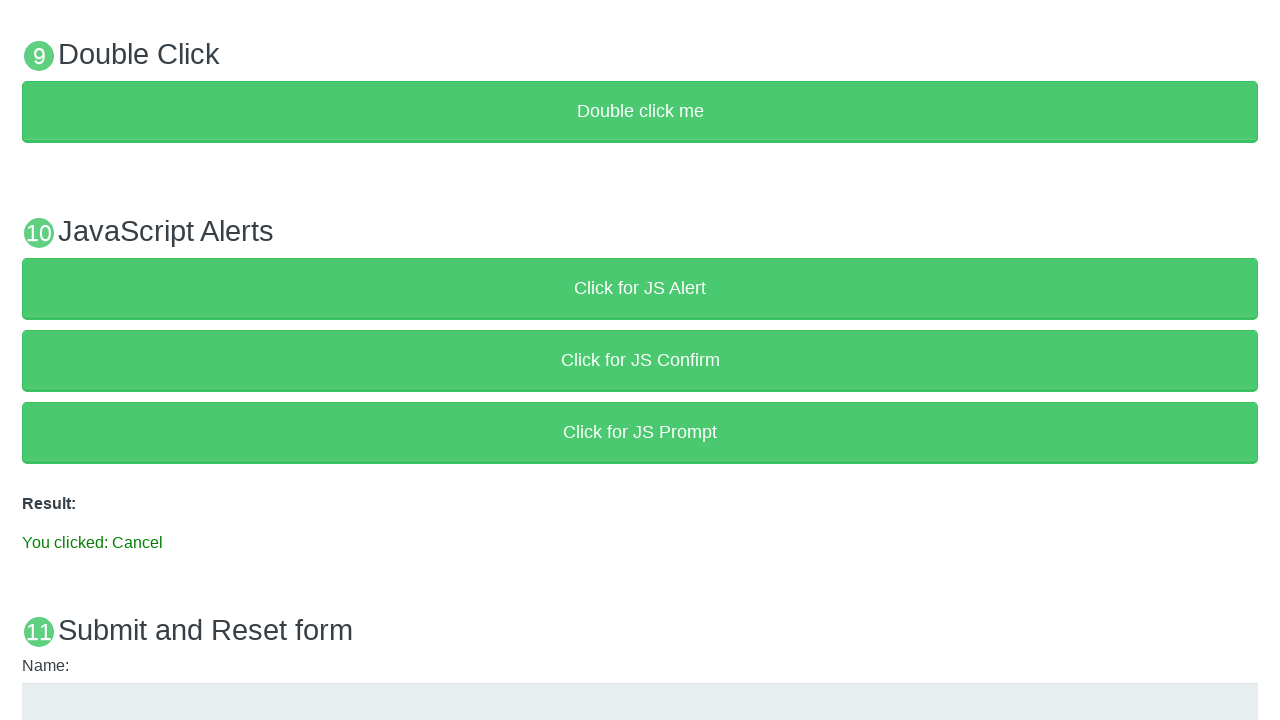

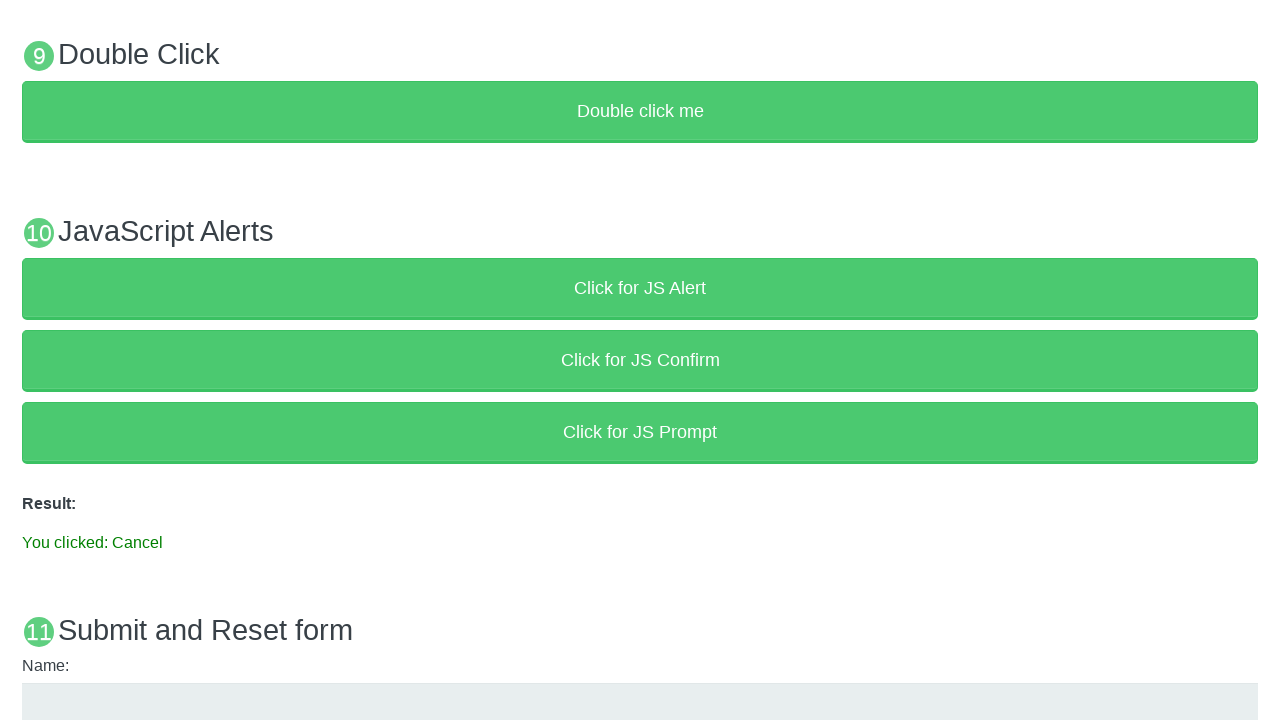